Tests JavaScript alert functionality by triggering an alert and accepting it

Starting URL: https://the-internet.herokuapp.com/javascript_alerts

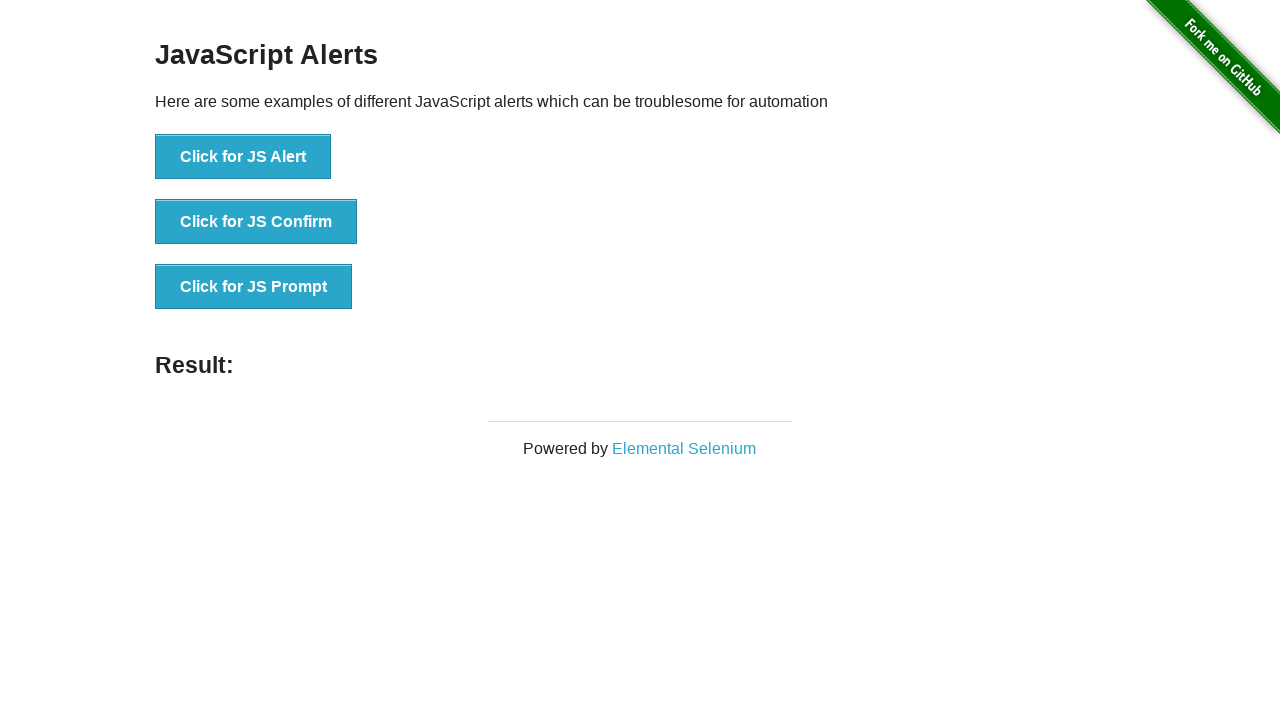

Set up dialog handler to accept alerts
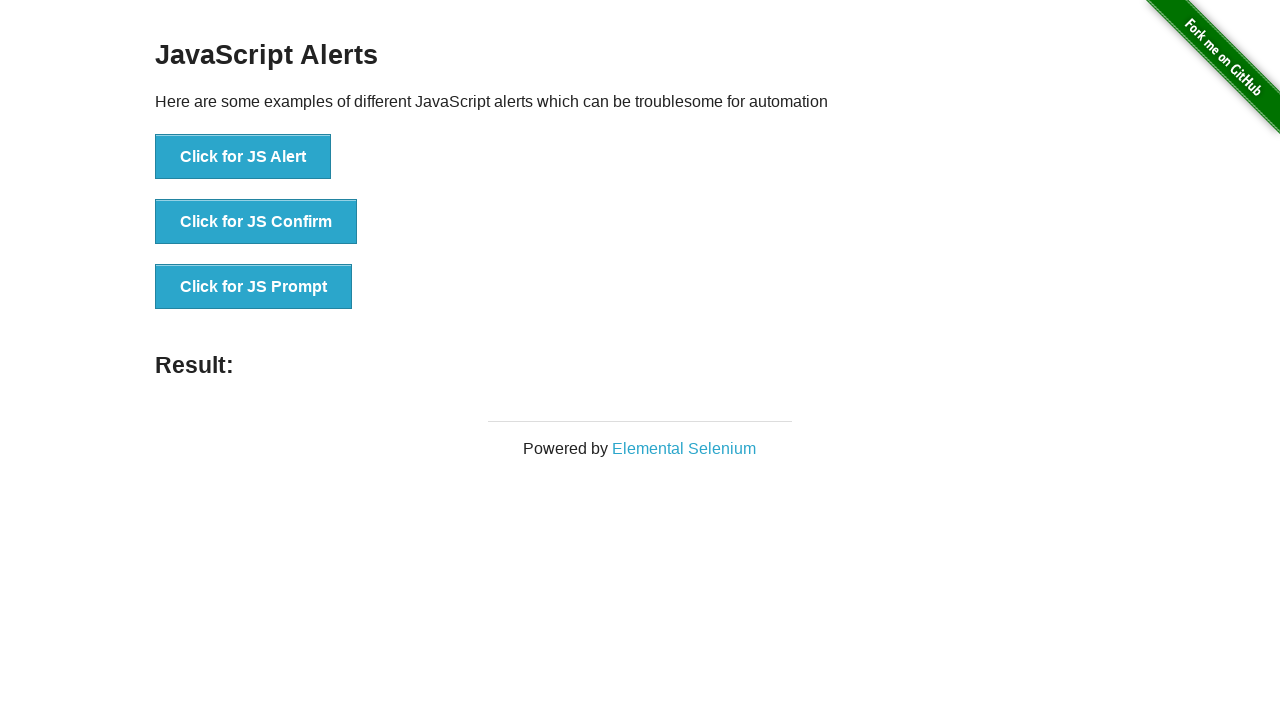

Clicked button to trigger JavaScript alert at (243, 157) on button:has-text('Click for JS Alert')
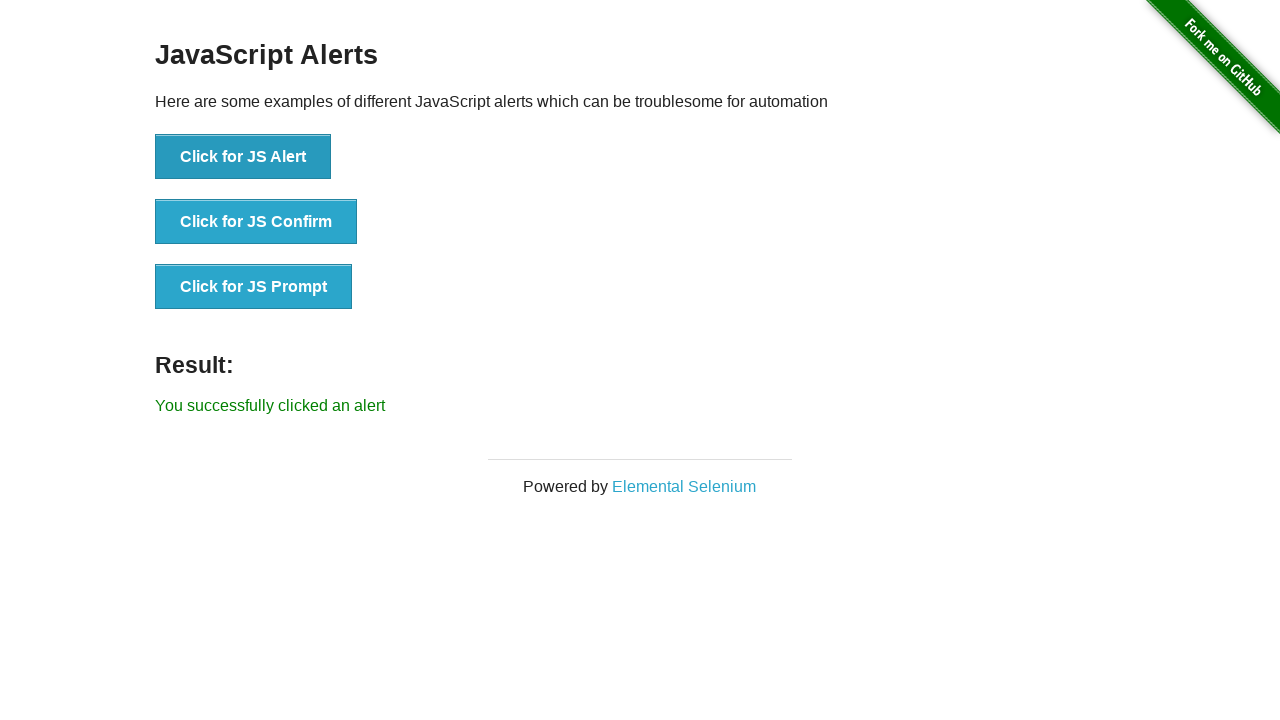

Alert was accepted and result message appeared
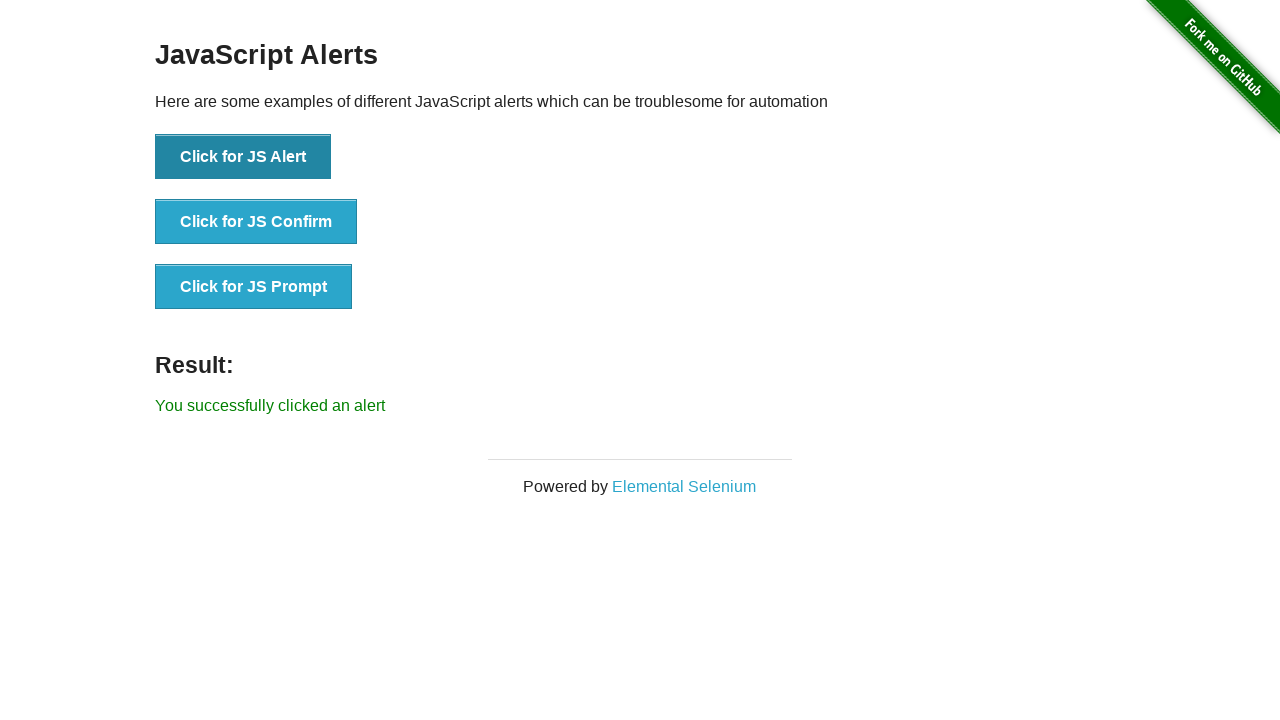

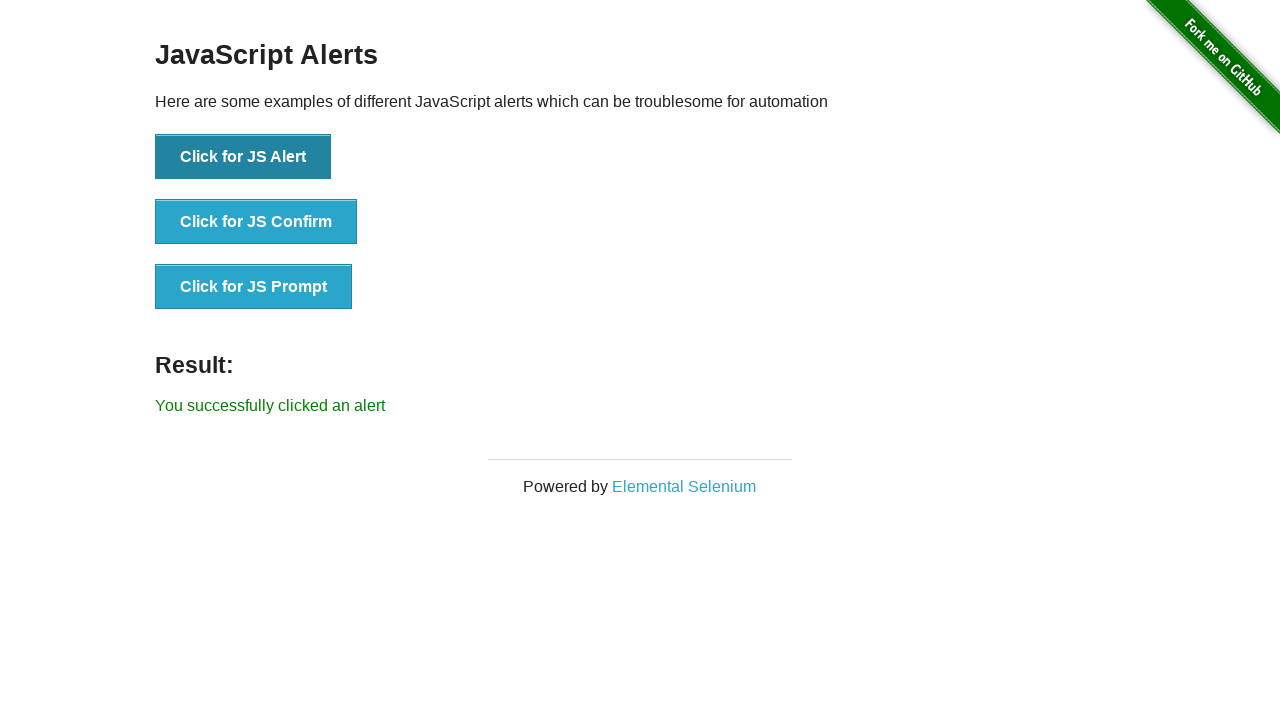